Tests handling dynamic elements by clicking a button that toggles between START and STOP states 5 times, demonstrating how to locate elements with changing attributes.

Starting URL: https://testautomationpractice.blogspot.com/

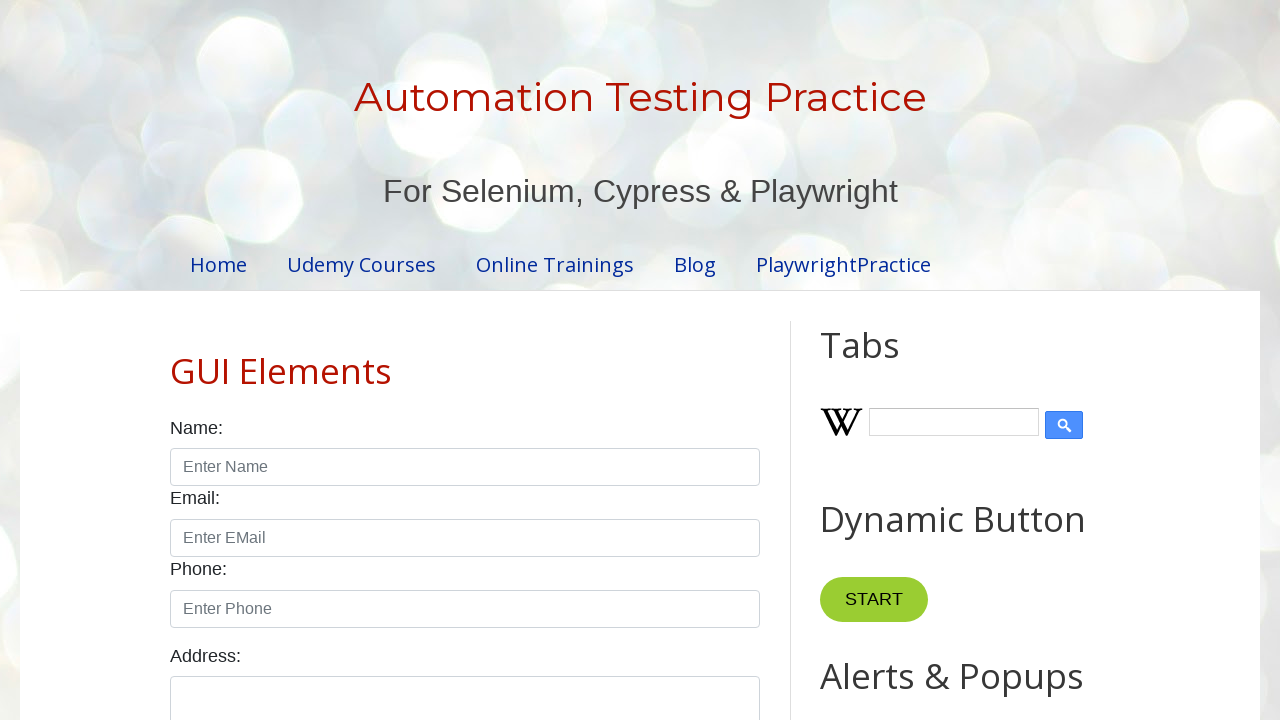

Clicked dynamic button (iteration 1/5) at (874, 600) on button[name="start"], button[name="stop"]
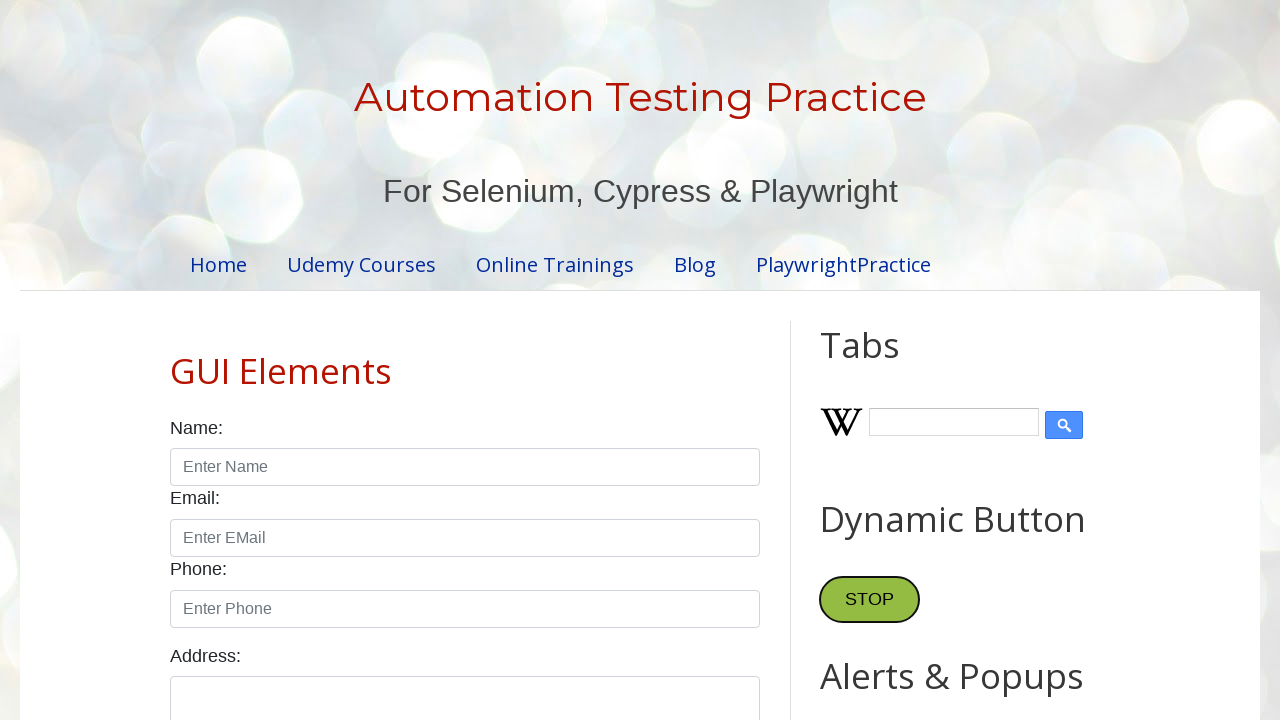

Waited 2 seconds for button state to change (iteration 1/5)
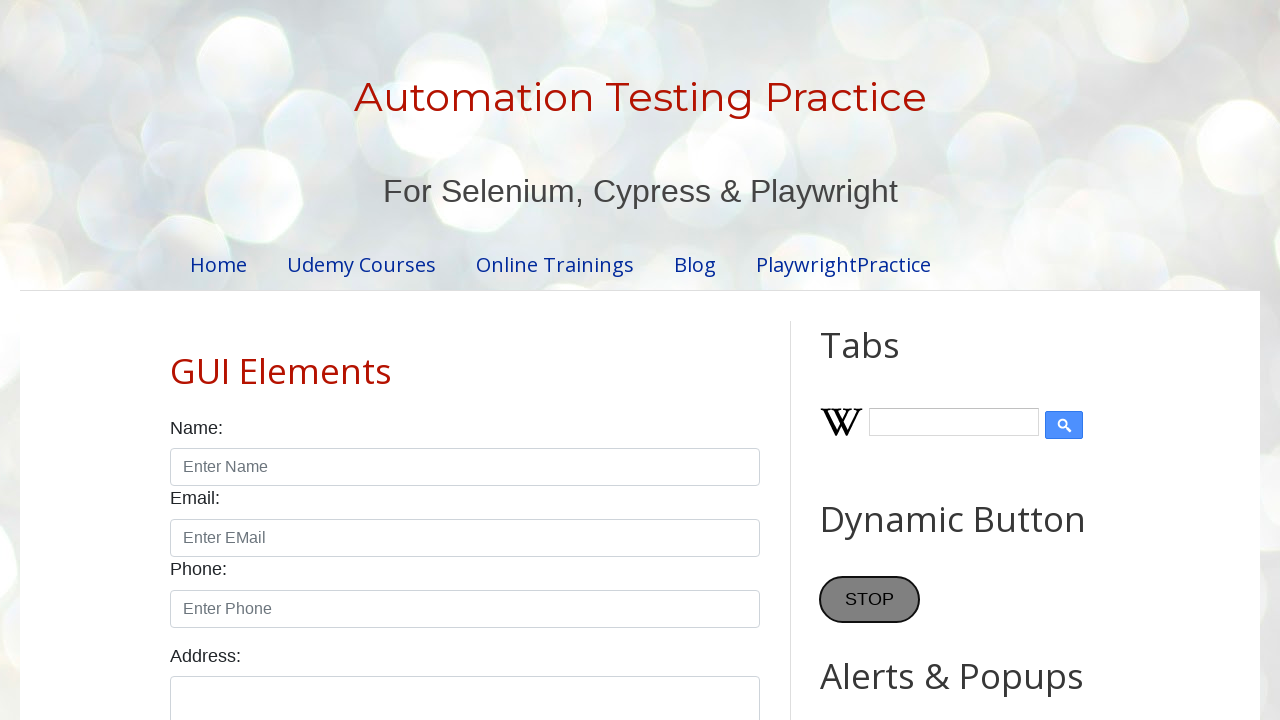

Clicked dynamic button (iteration 2/5) at (870, 600) on button[name="start"], button[name="stop"]
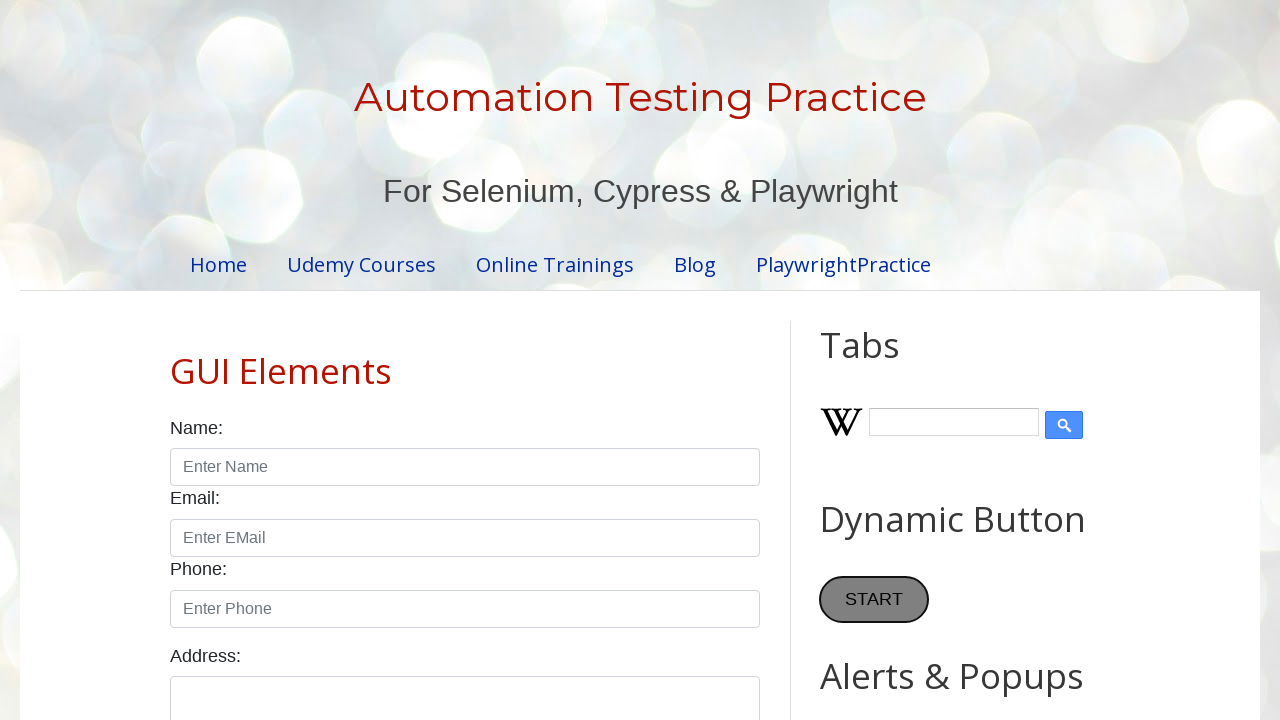

Waited 2 seconds for button state to change (iteration 2/5)
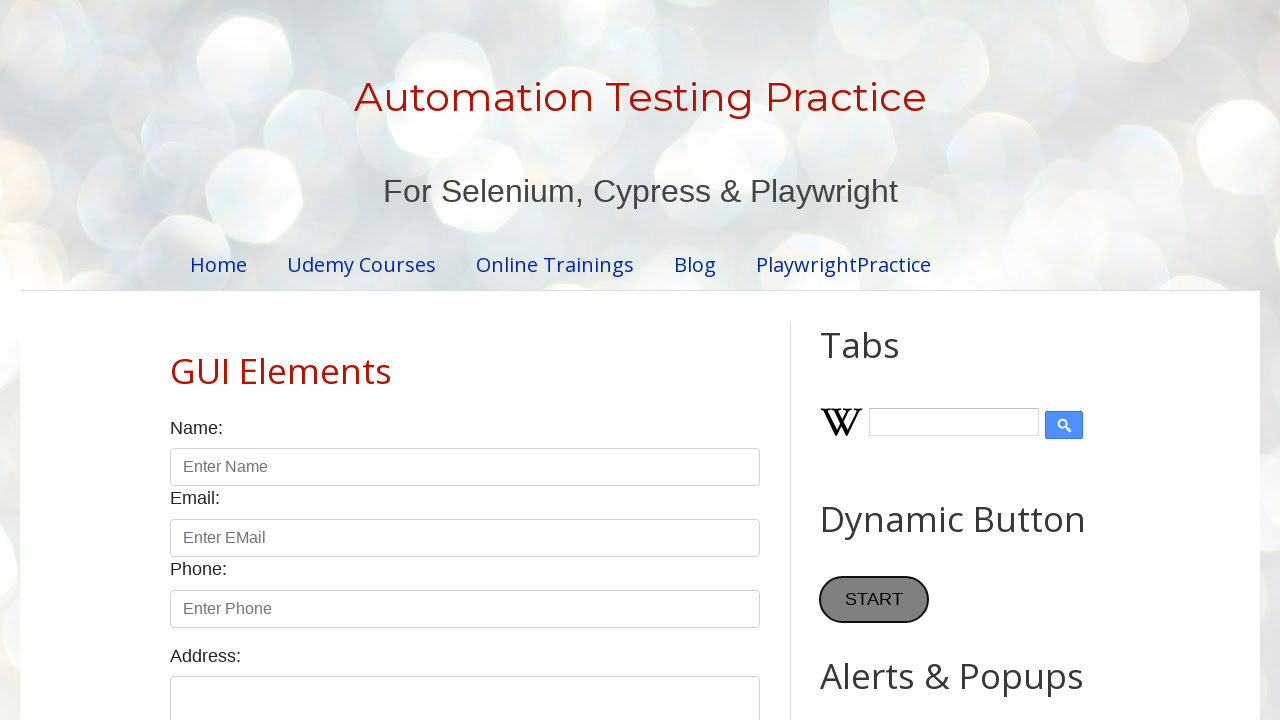

Clicked dynamic button (iteration 3/5) at (874, 600) on button[name="start"], button[name="stop"]
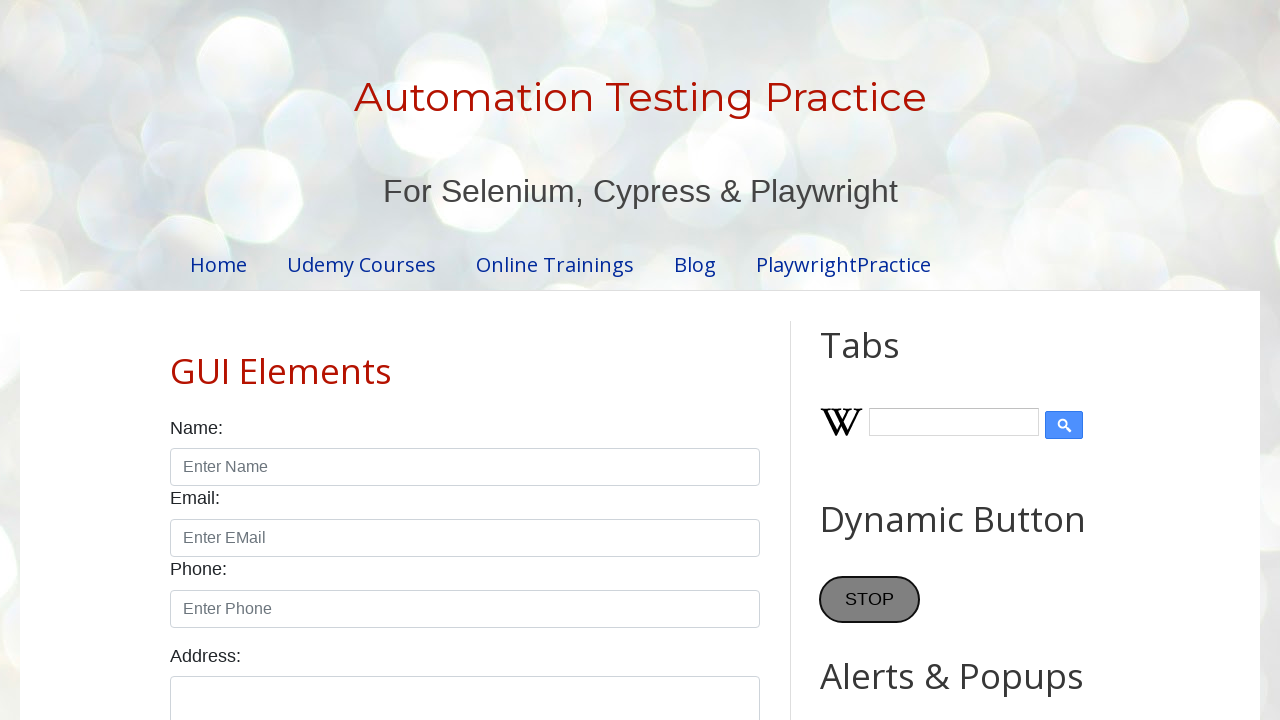

Waited 2 seconds for button state to change (iteration 3/5)
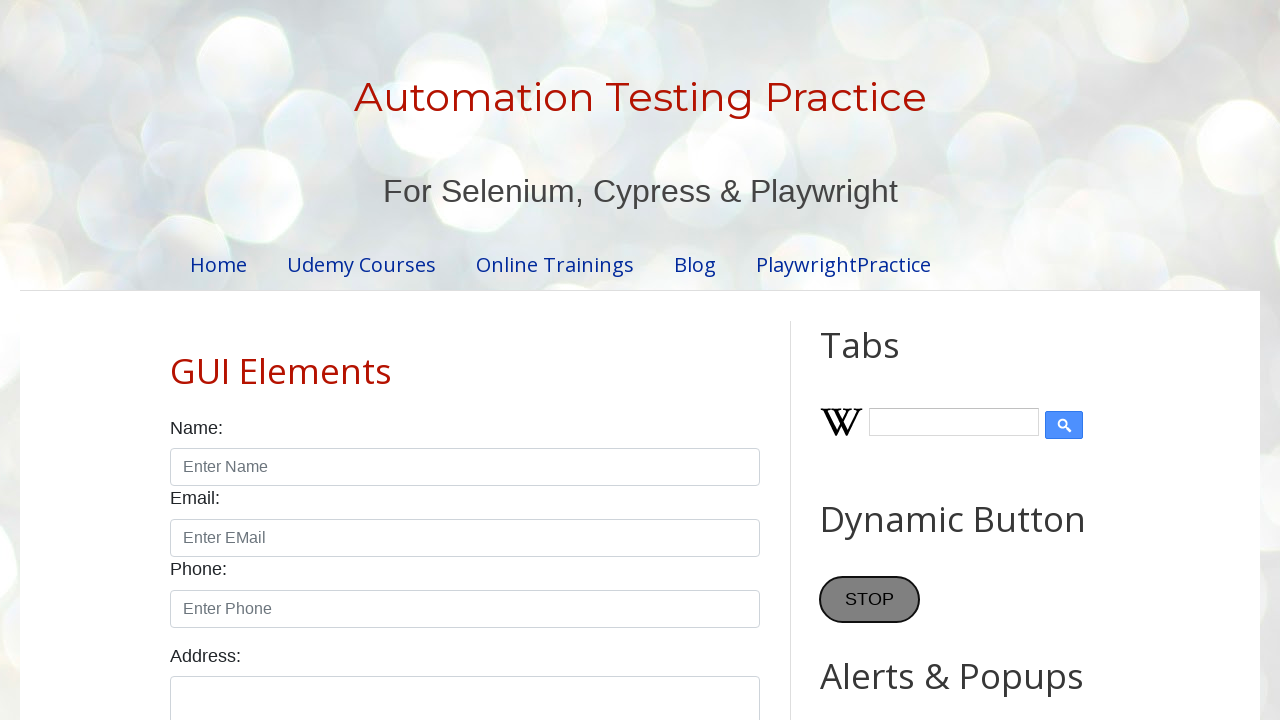

Clicked dynamic button (iteration 4/5) at (870, 600) on button[name="start"], button[name="stop"]
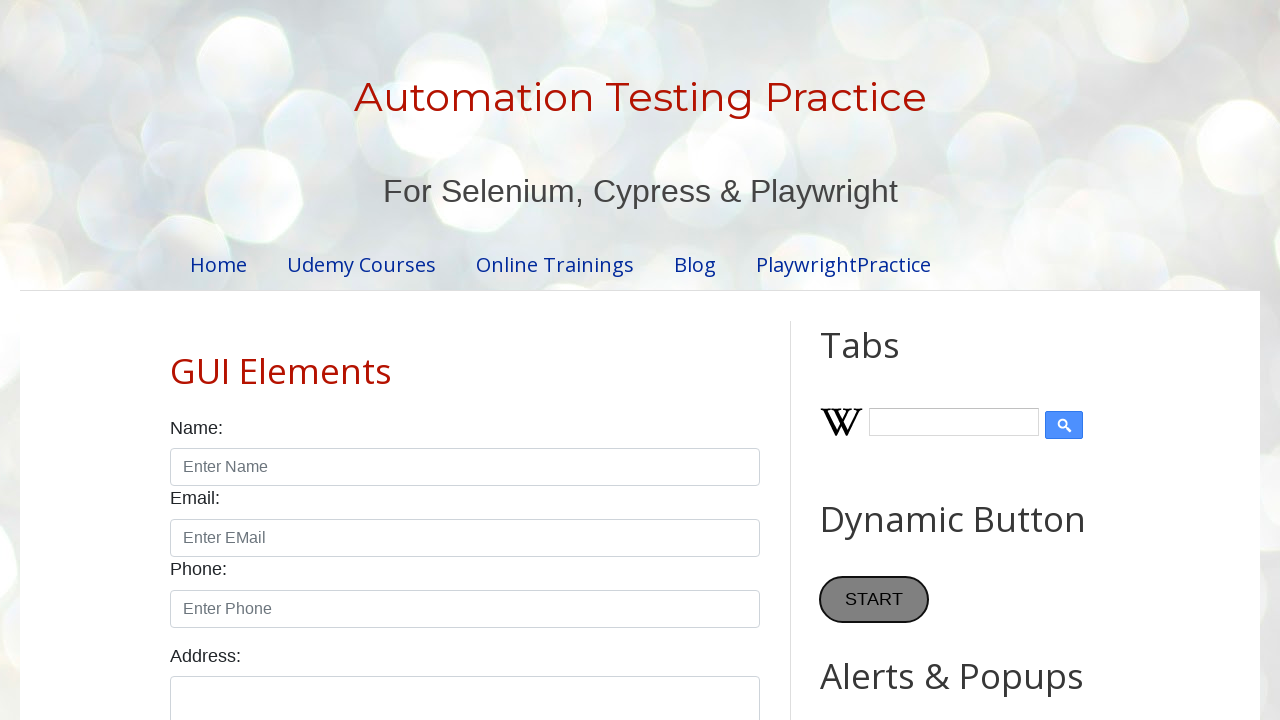

Waited 2 seconds for button state to change (iteration 4/5)
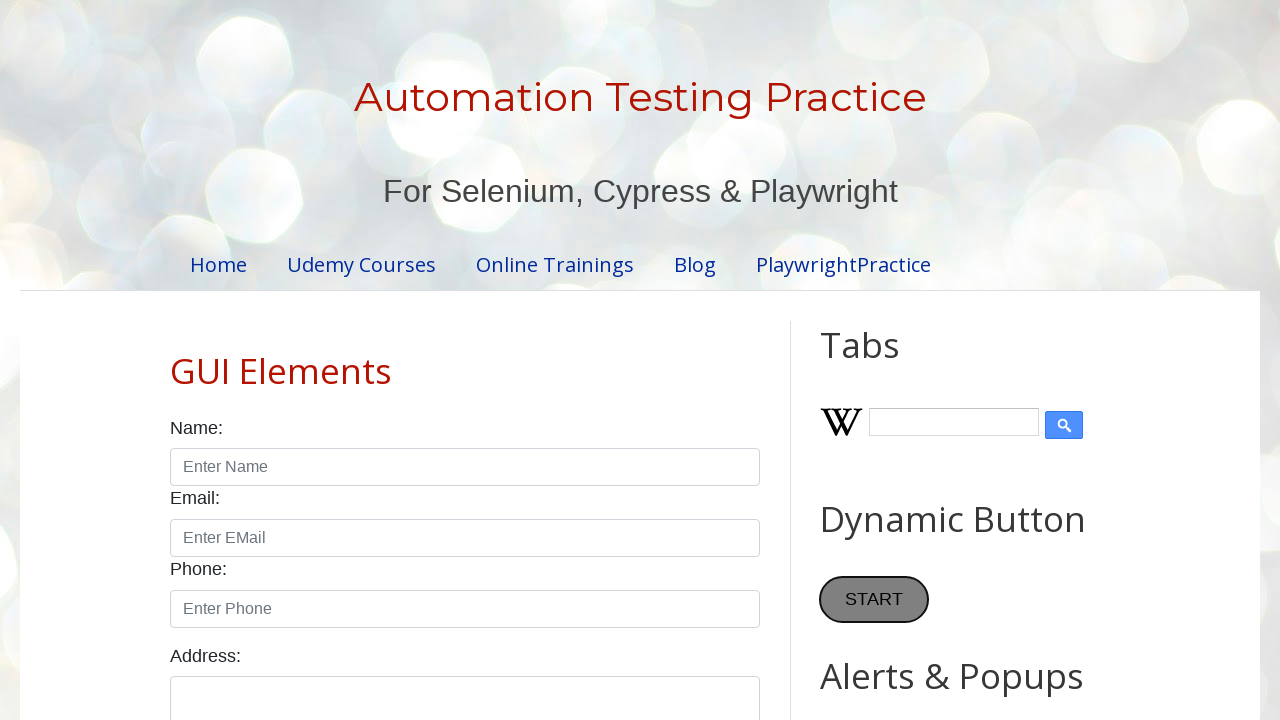

Clicked dynamic button (iteration 5/5) at (874, 600) on button[name="start"], button[name="stop"]
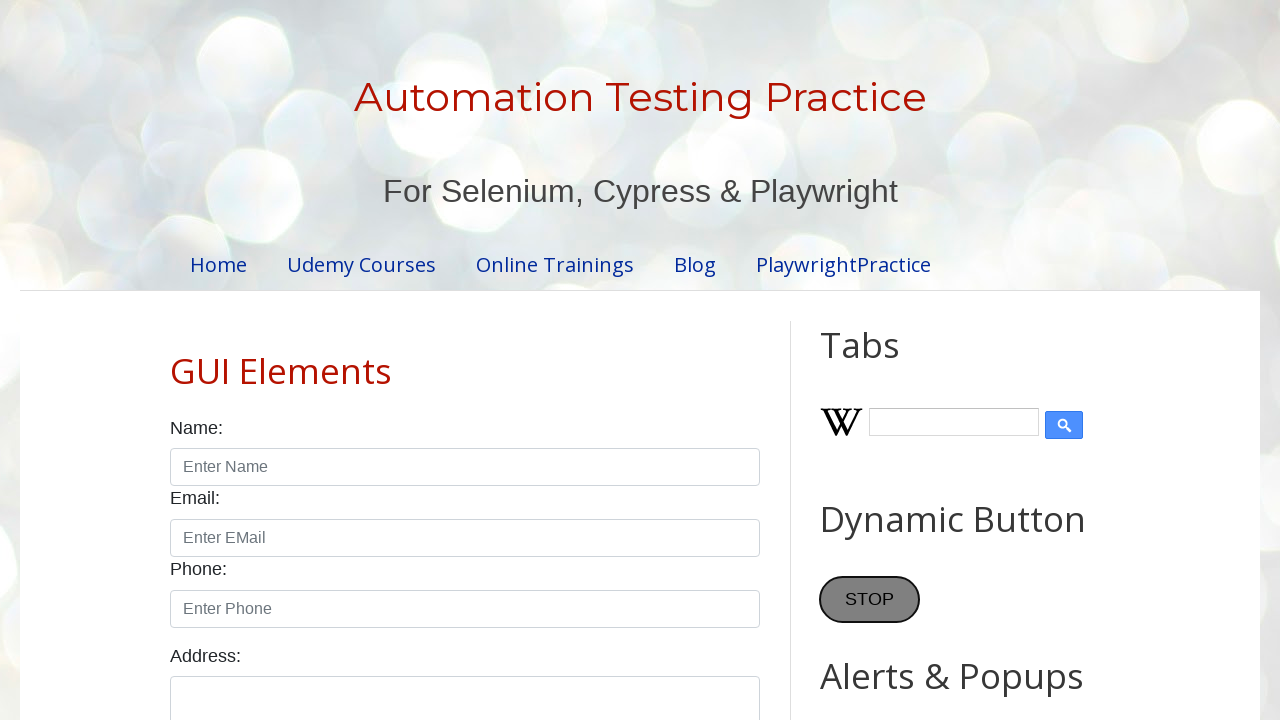

Waited 2 seconds for button state to change (iteration 5/5)
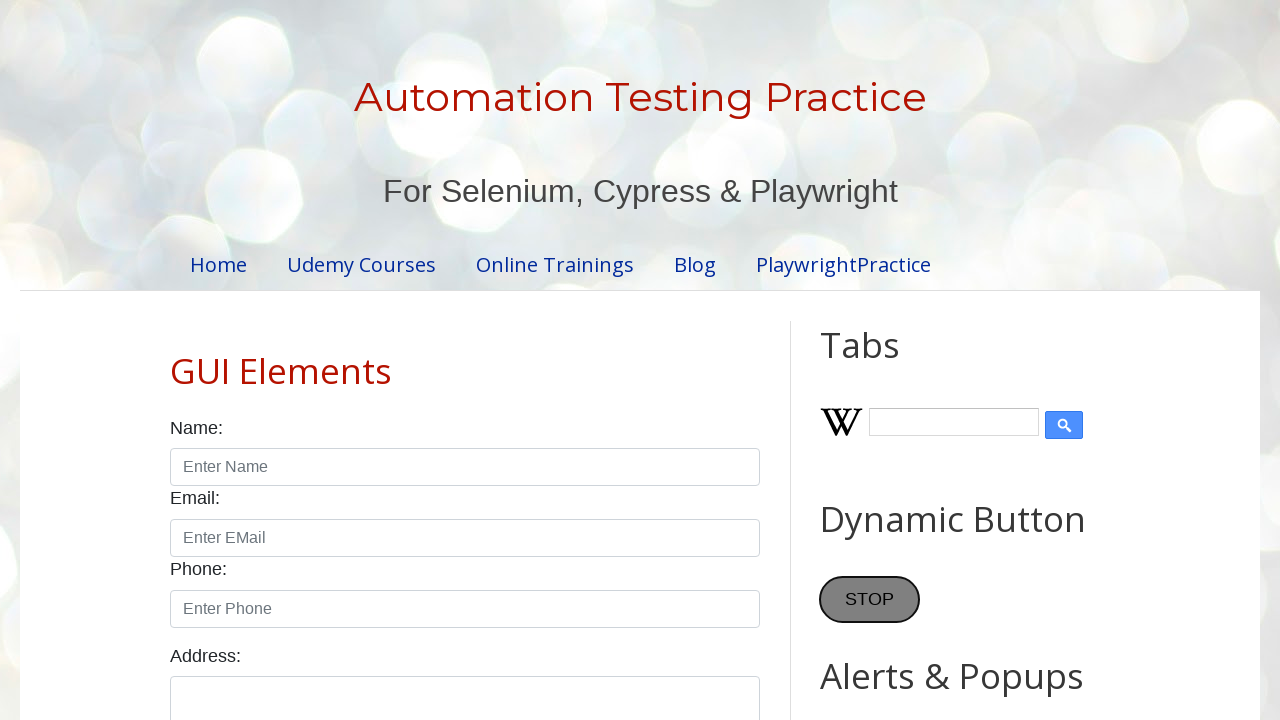

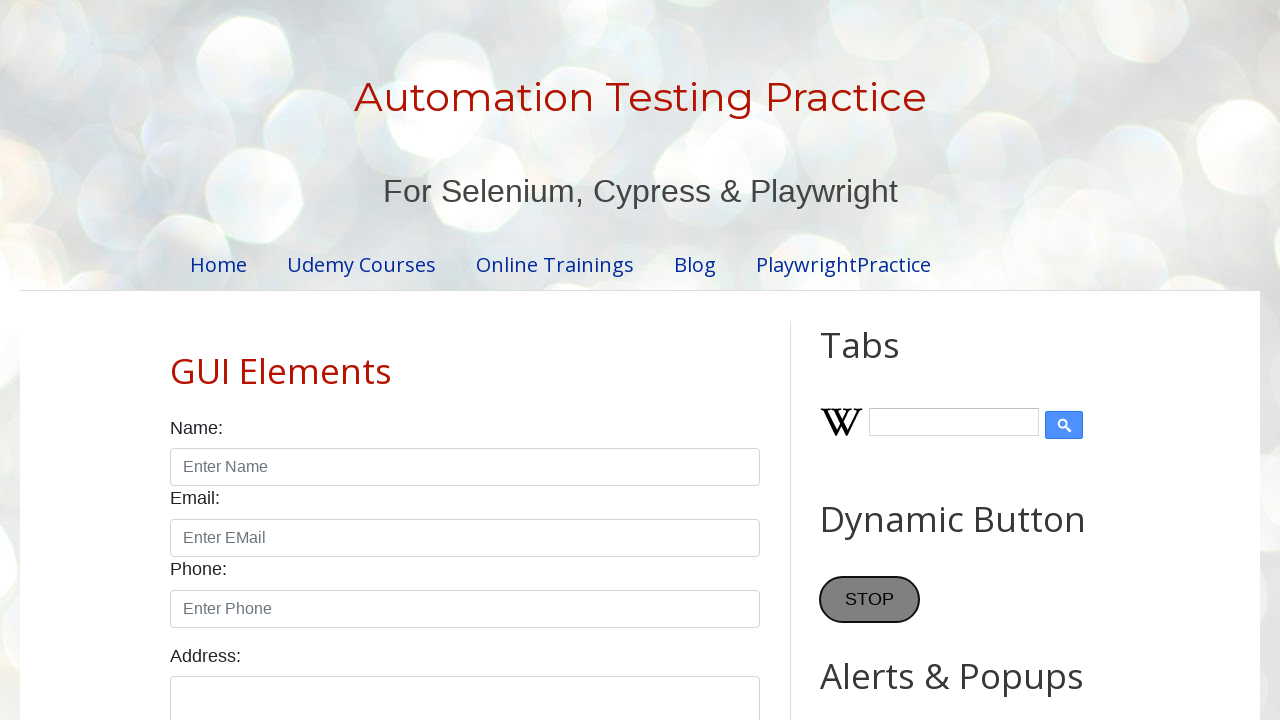